Tests clicking on the Origin tab and verifies its content panel is displayed

Starting URL: https://demoqa.com/tabs

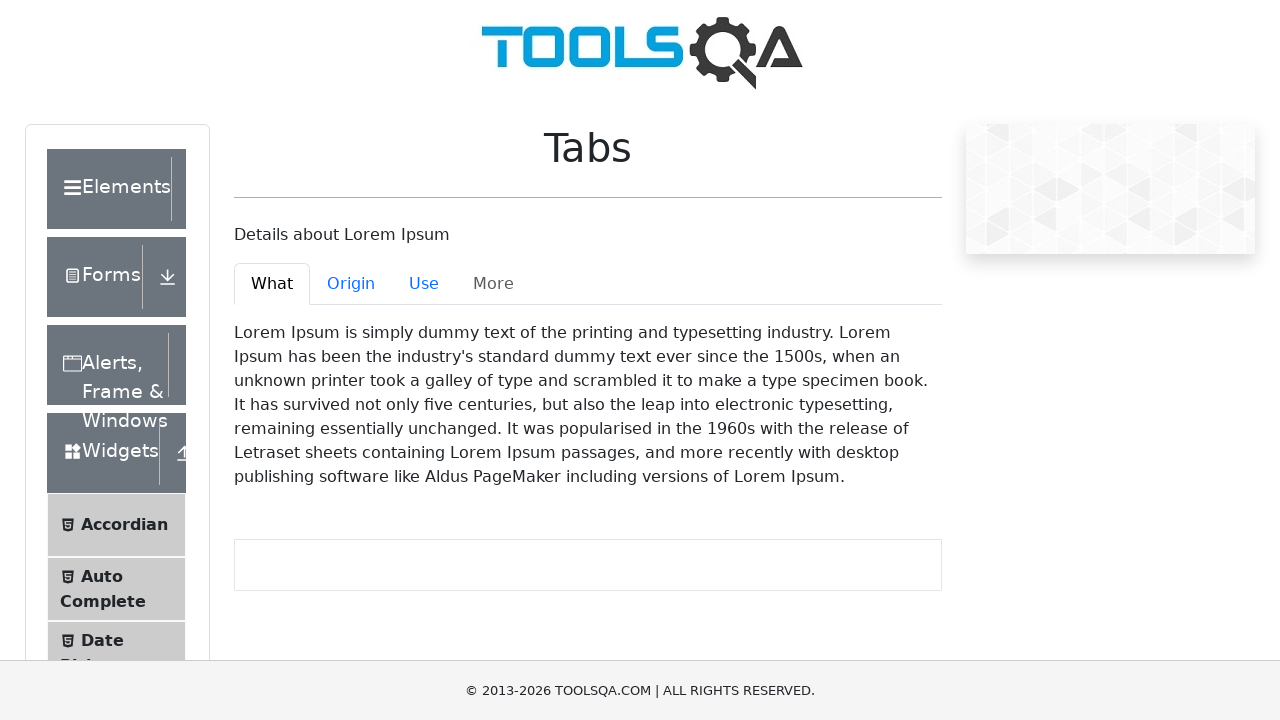

Clicked on the Origin tab at (351, 284) on #demo-tab-origin
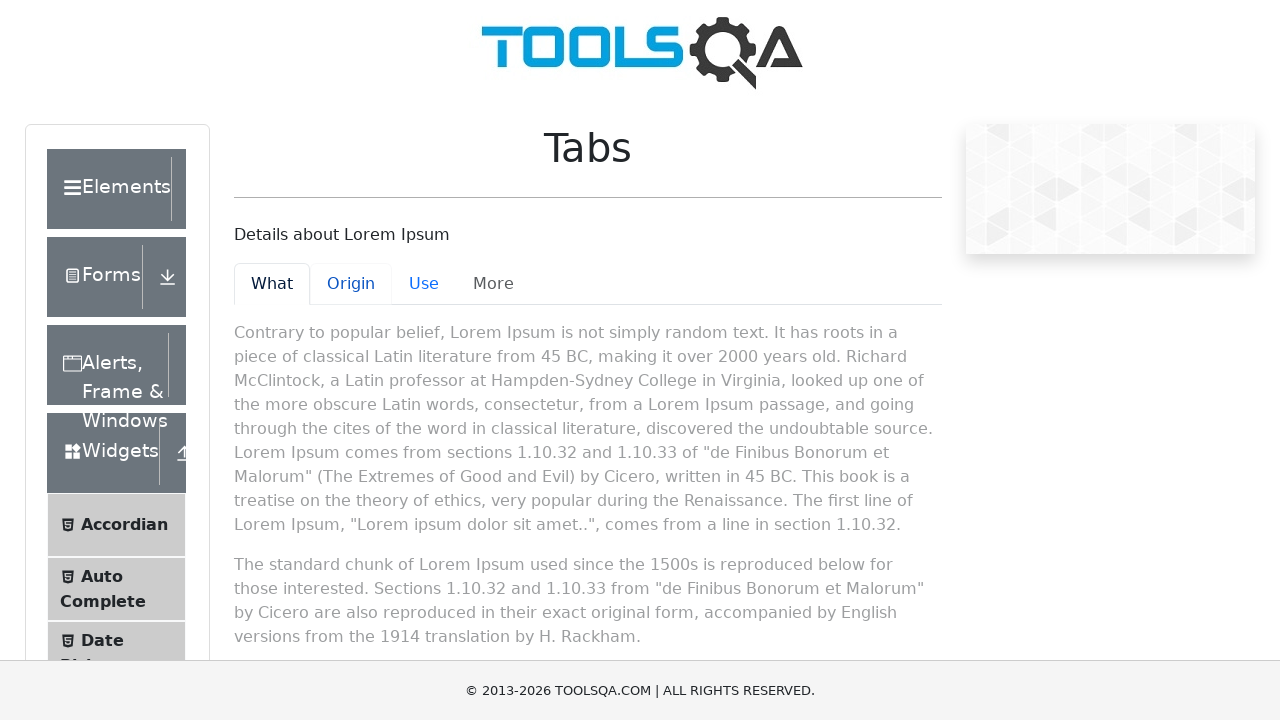

Origin tab content panel is displayed
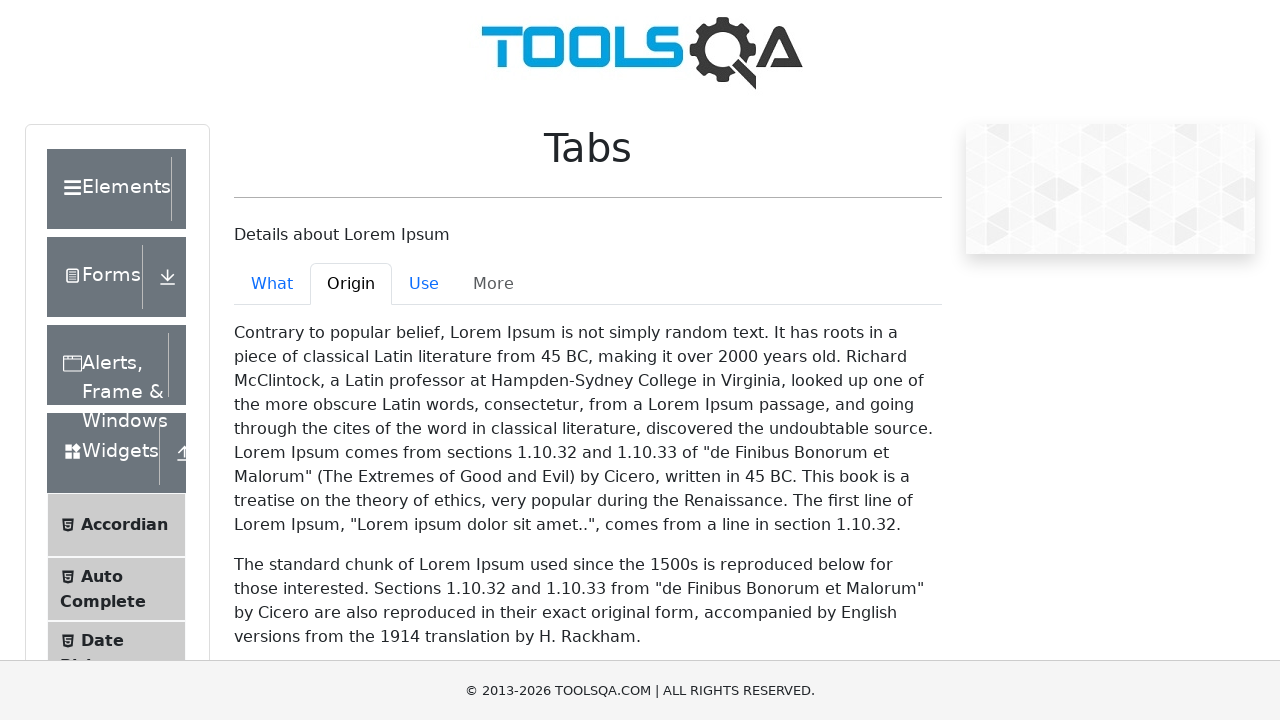

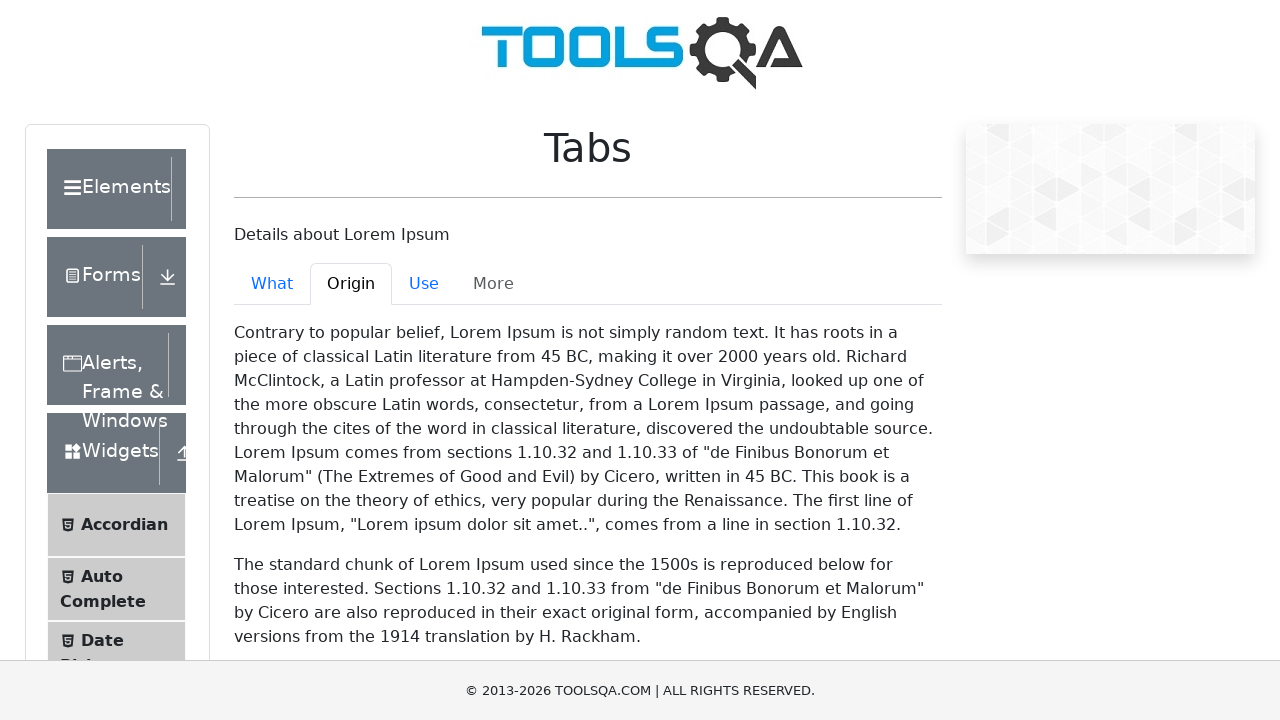